Tests a signup/contact form by filling in first name, last name, and email fields, then submitting the form.

Starting URL: http://secure-retreat-92358.herokuapp.com/

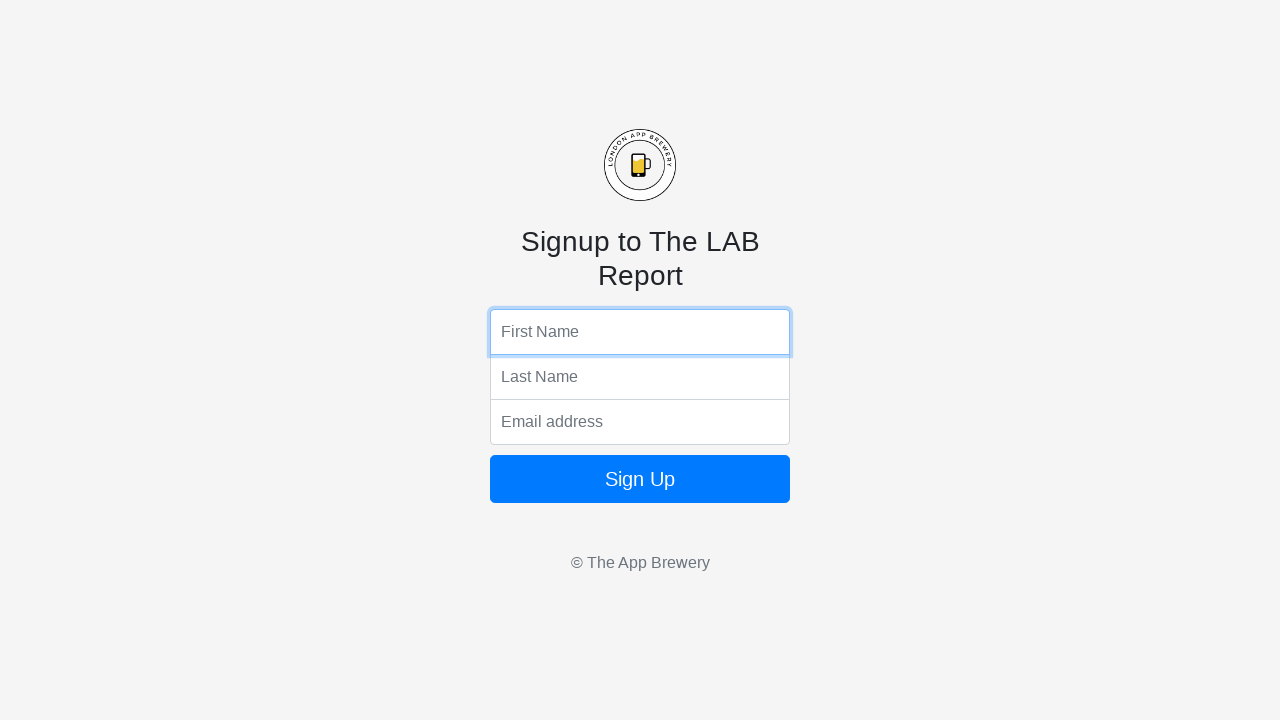

Filled first name field with 'Marcus' on input[name='fName']
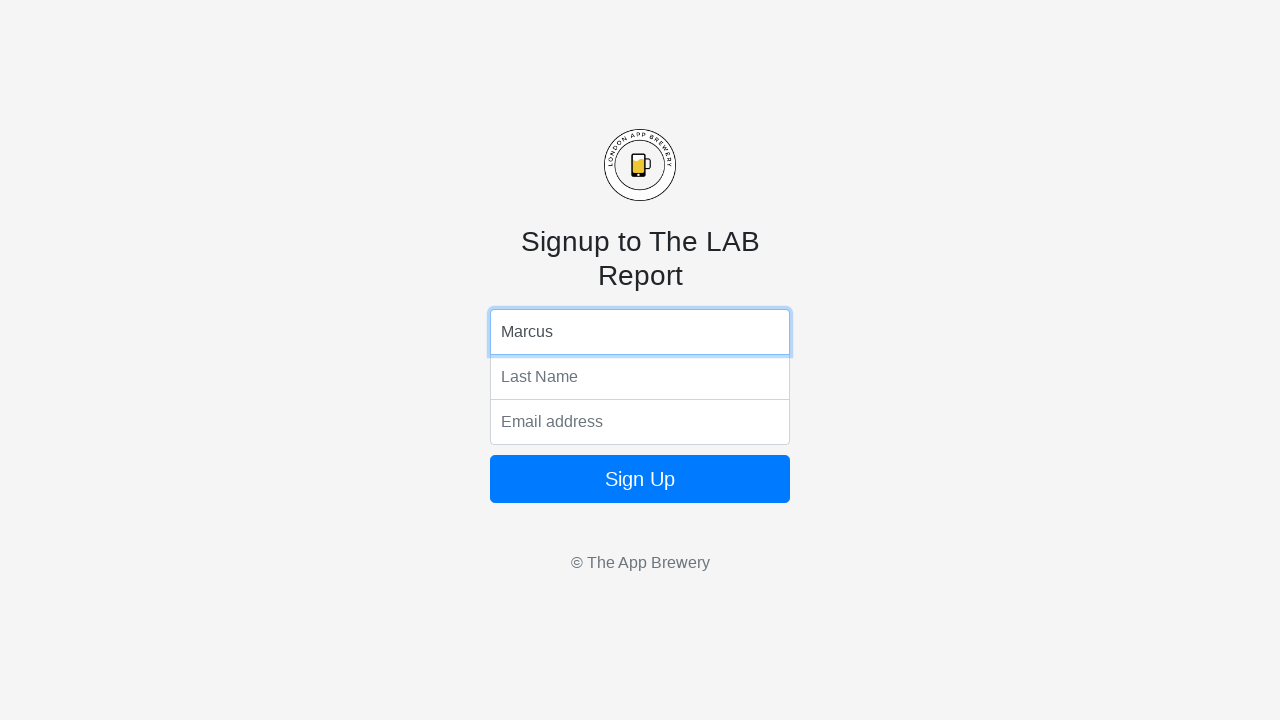

Filled last name field with 'Bennett' on input[name='lName']
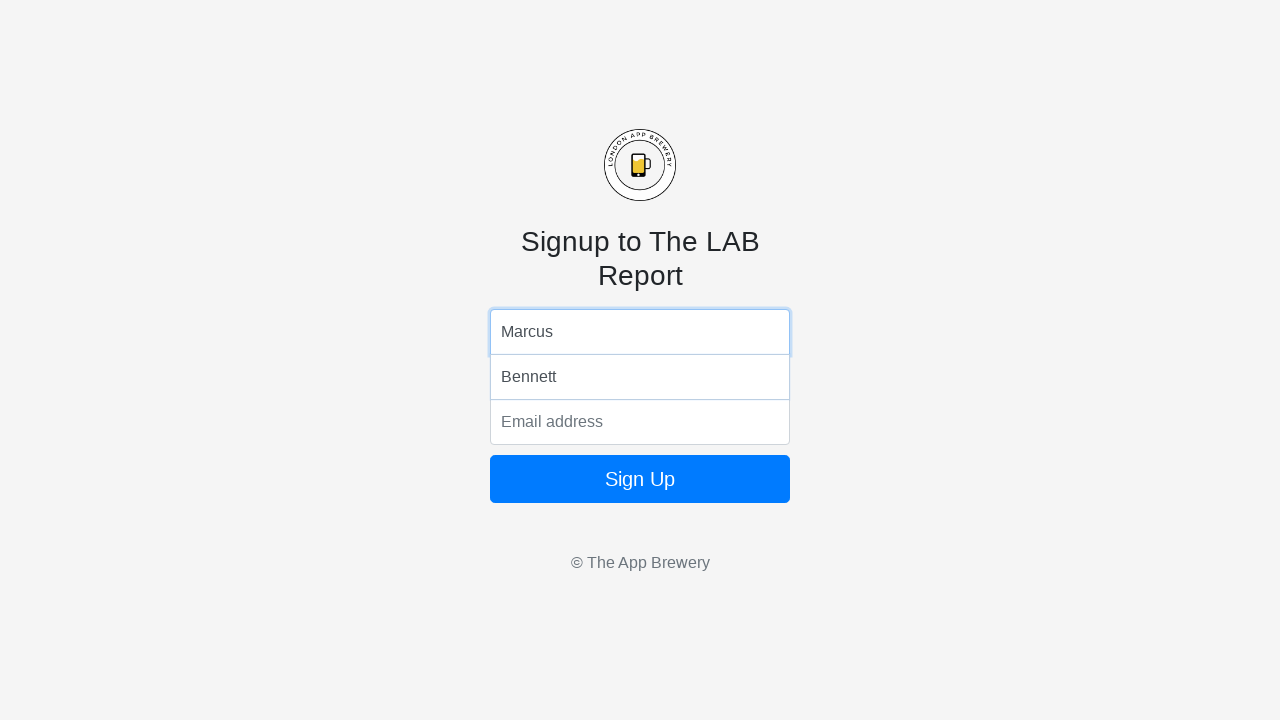

Filled email field with 'marcus.bennett@example.com' on input[name='email']
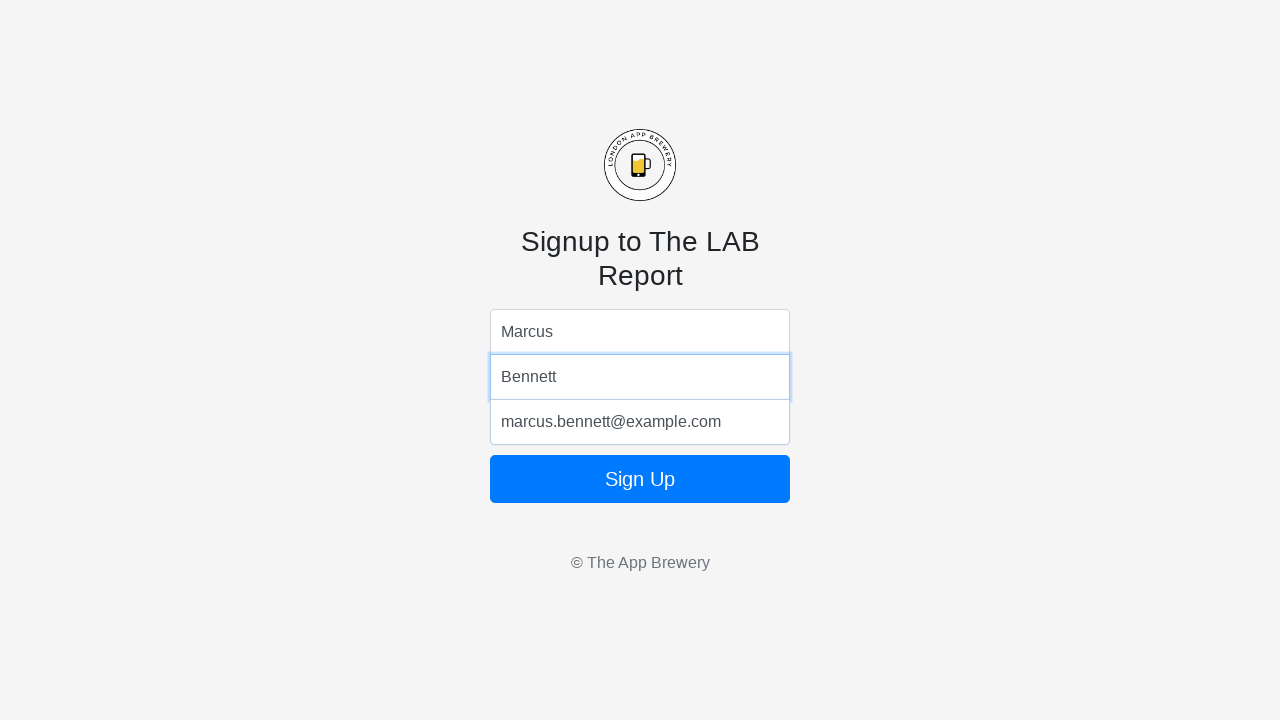

Clicked form submit button at (640, 479) on form button
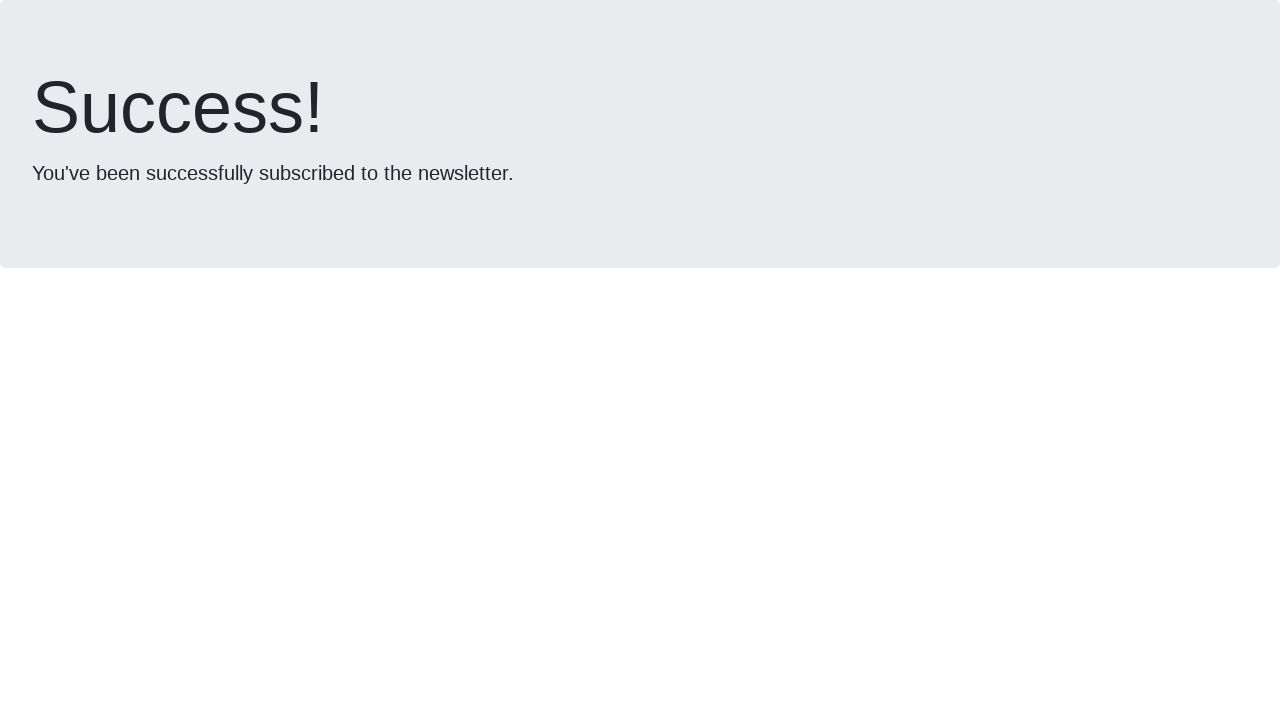

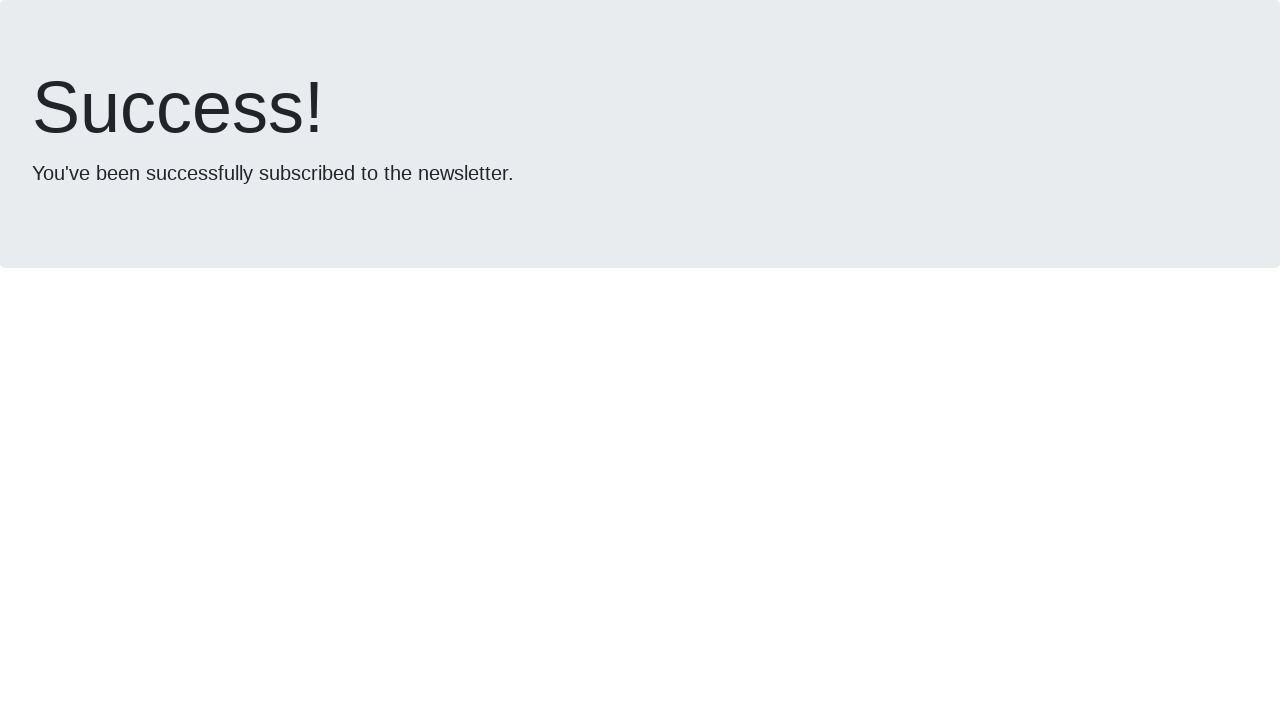